Tests registration form validation when confirmation email does not match original email

Starting URL: https://alada.vn/tai-khoan/dang-ky.html

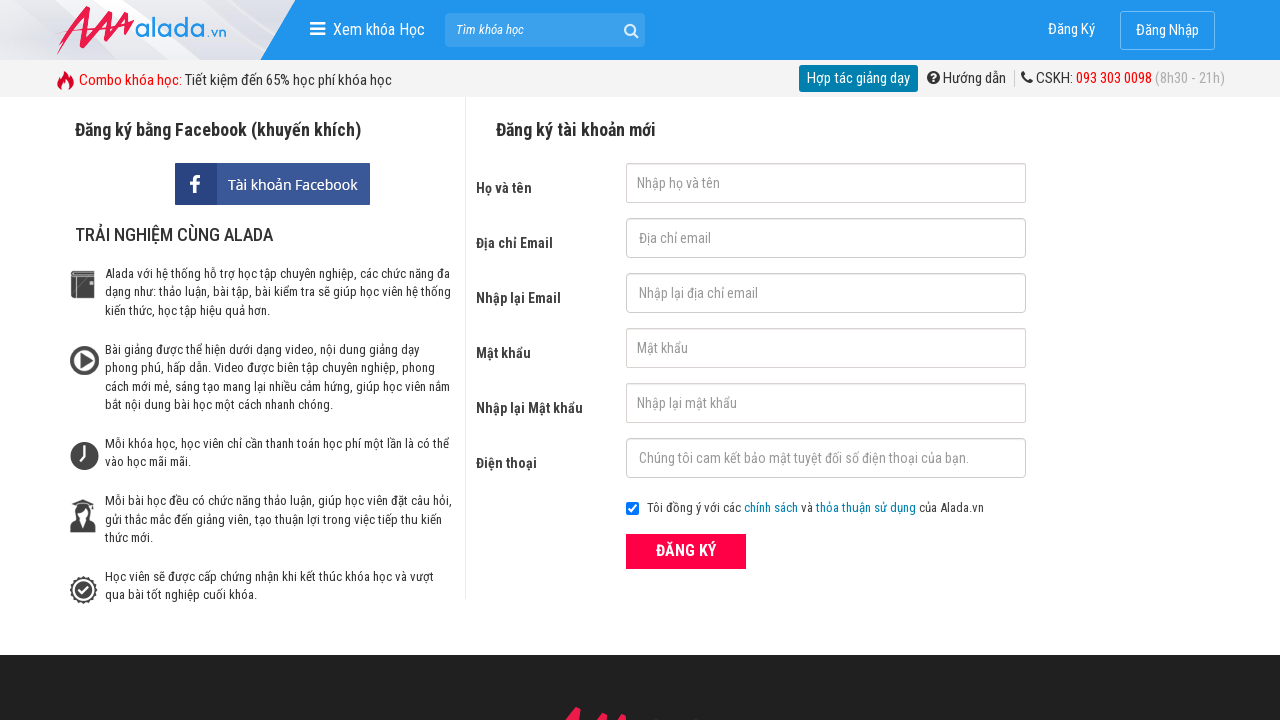

Filled first name field with 'Ho Thi Lu' on #txtFirstname
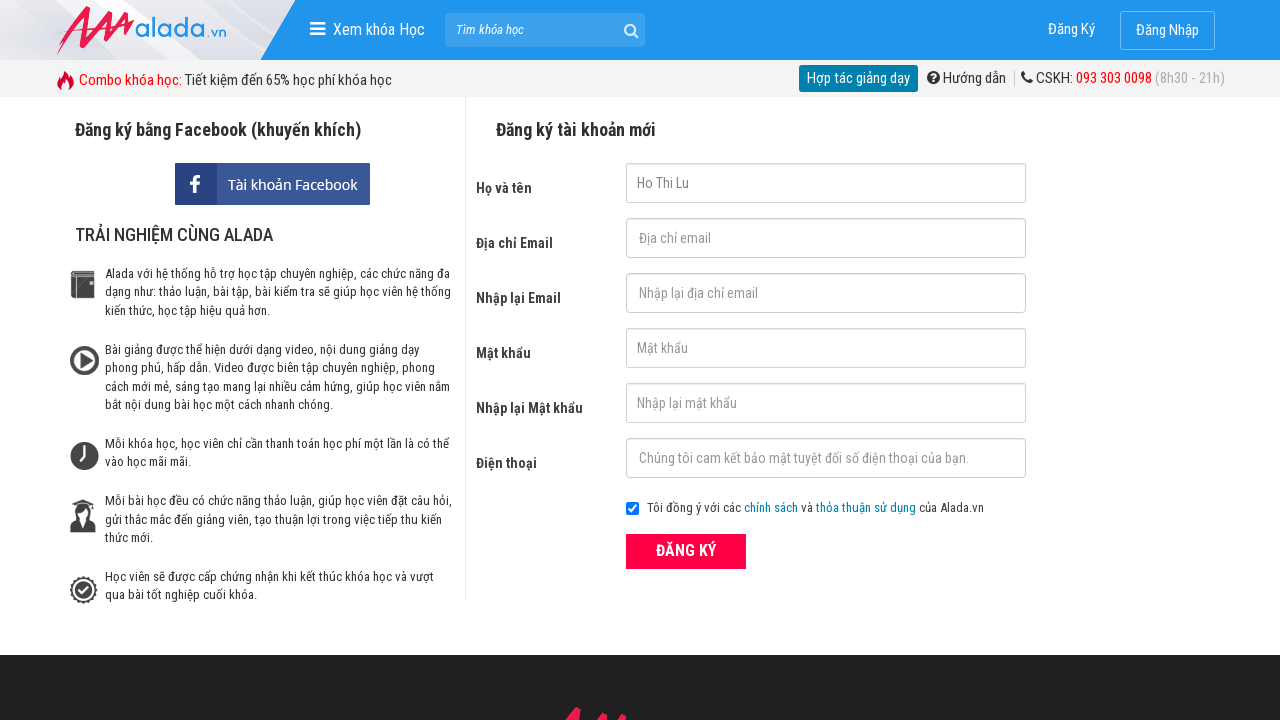

Filled email field with 'thilu8601@gmail.com' on #txtEmail
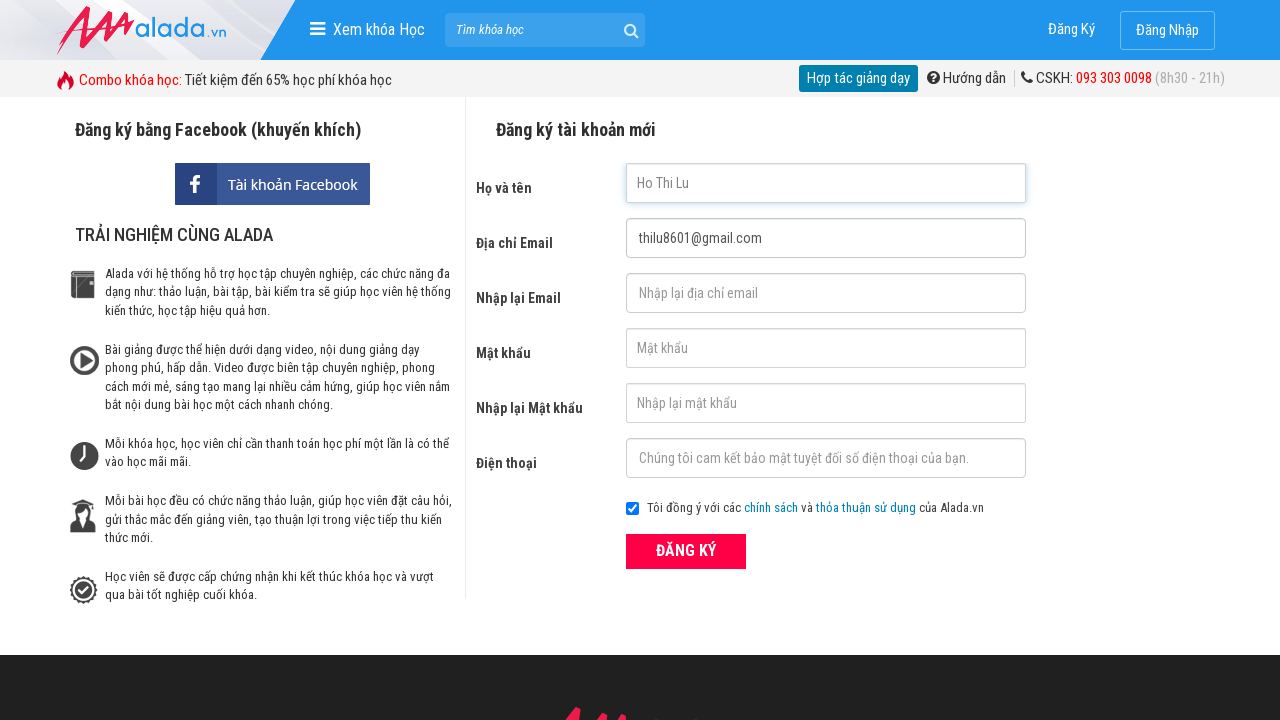

Filled confirmation email field with mismatched email 'hothilu@gmail.com' on #txtCEmail
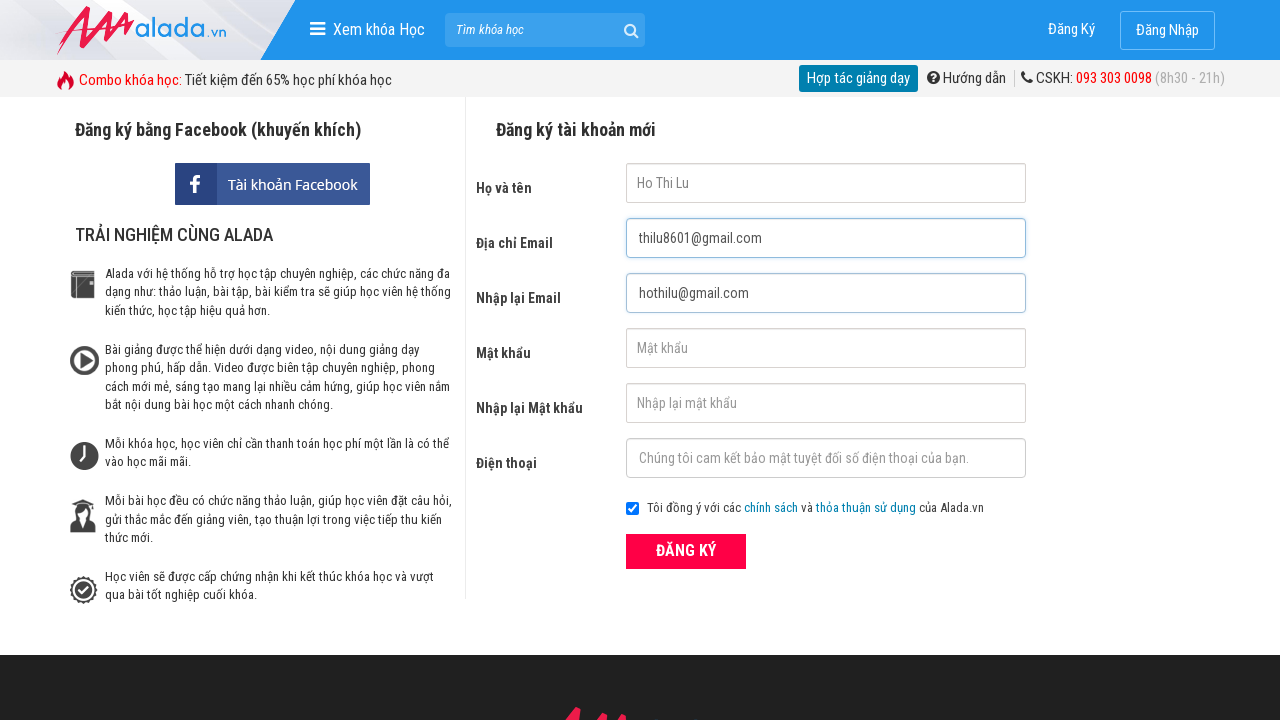

Filled password field with '123456' on #txtPassword
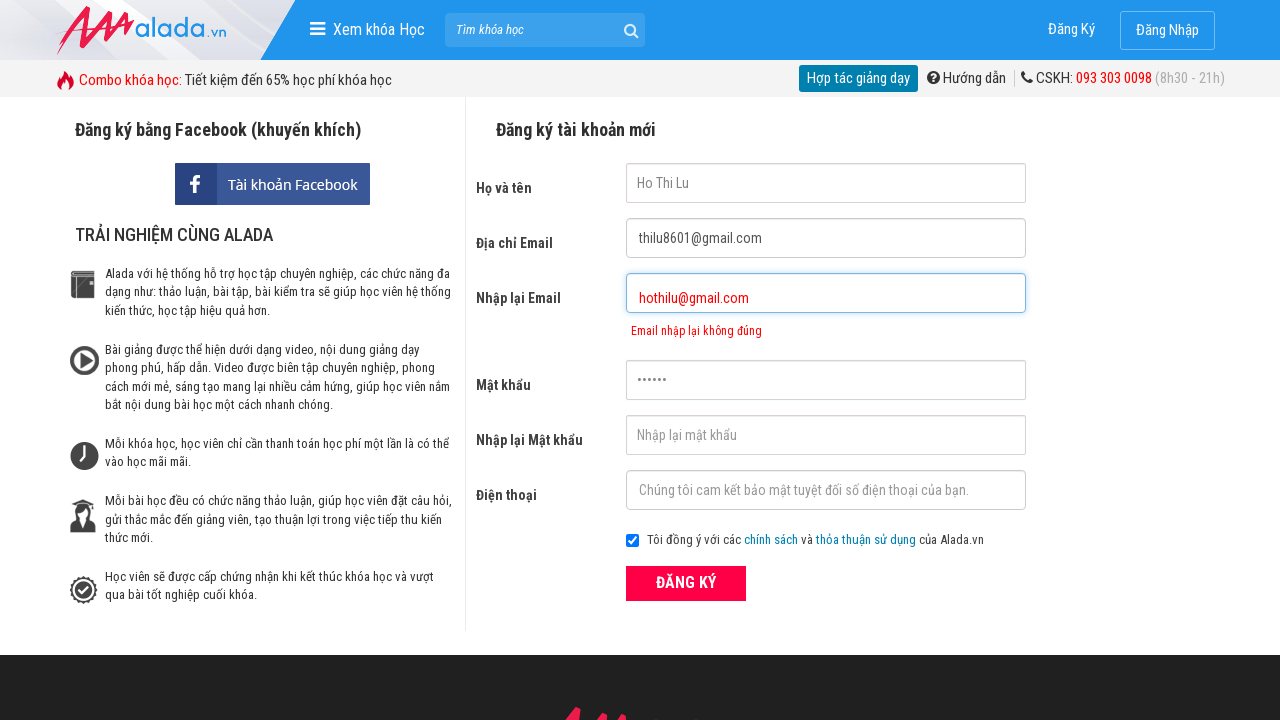

Filled confirmation password field with '123456' on #txtCPassword
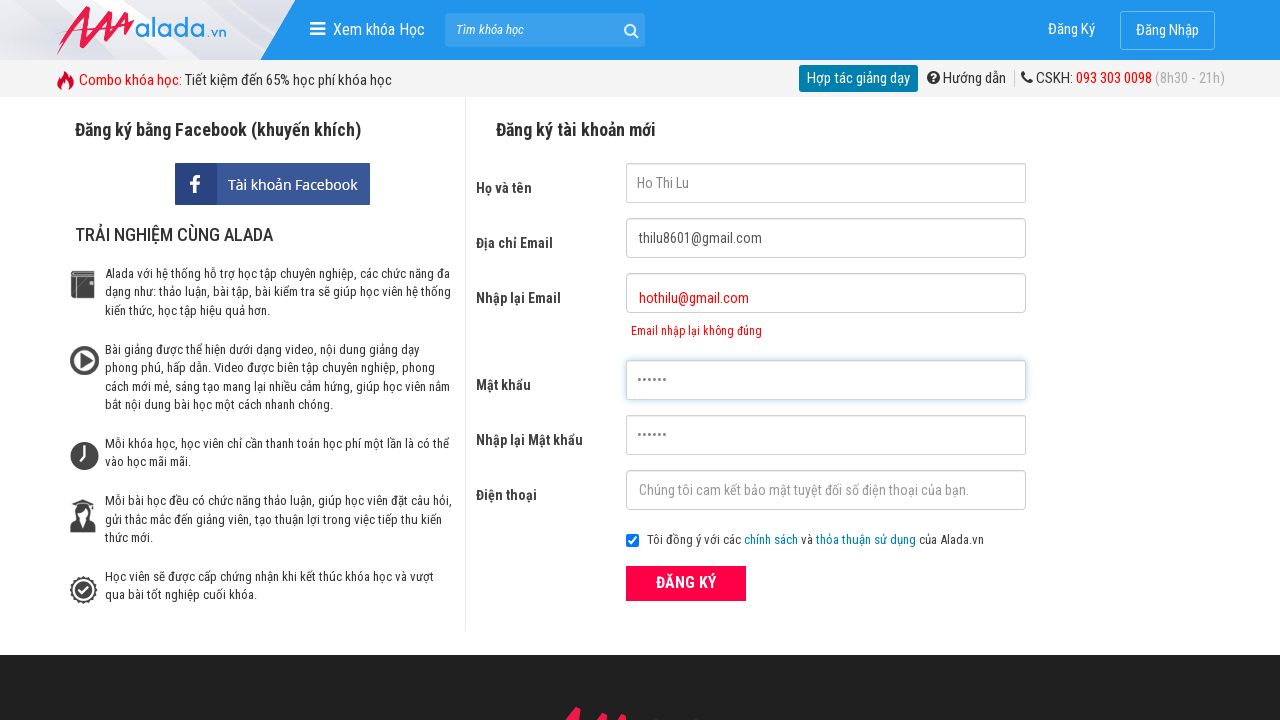

Filled phone field with '09345784365' on #txtPhone
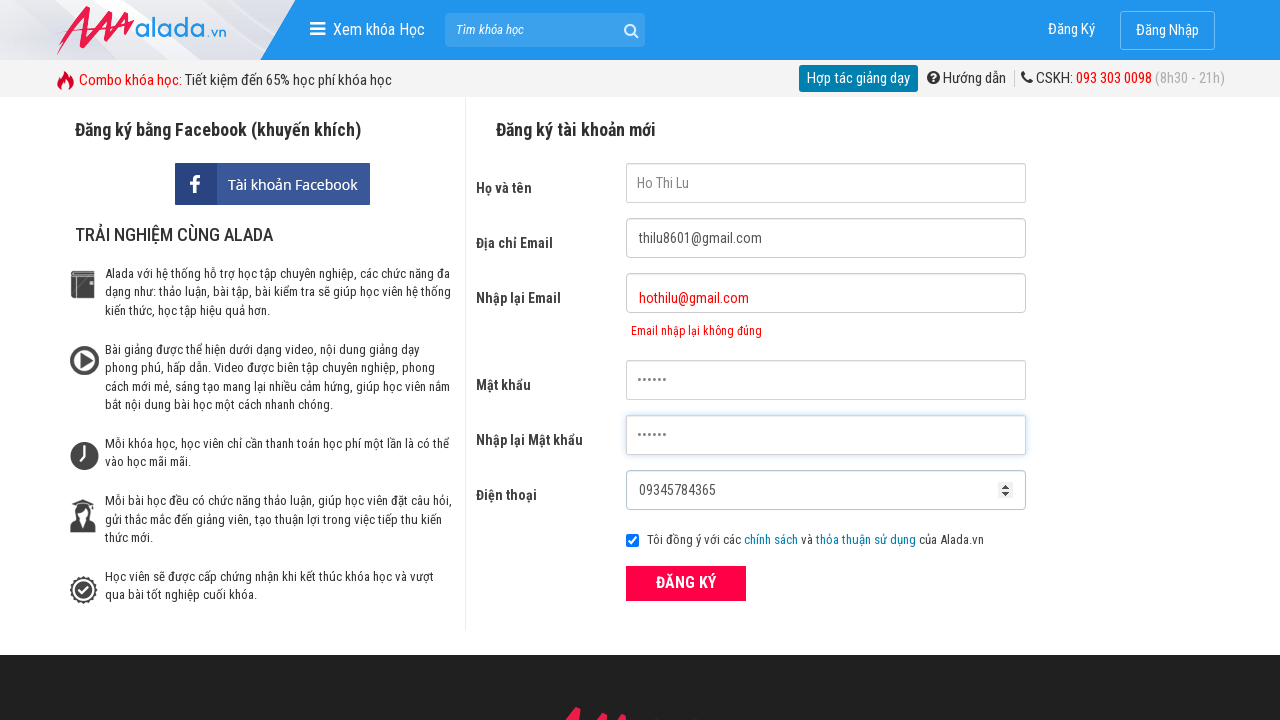

Clicked ĐĂNG KÝ (register) button at (686, 583) on xpath=//form[@id='frmLogin']//button[text()='ĐĂNG KÝ']
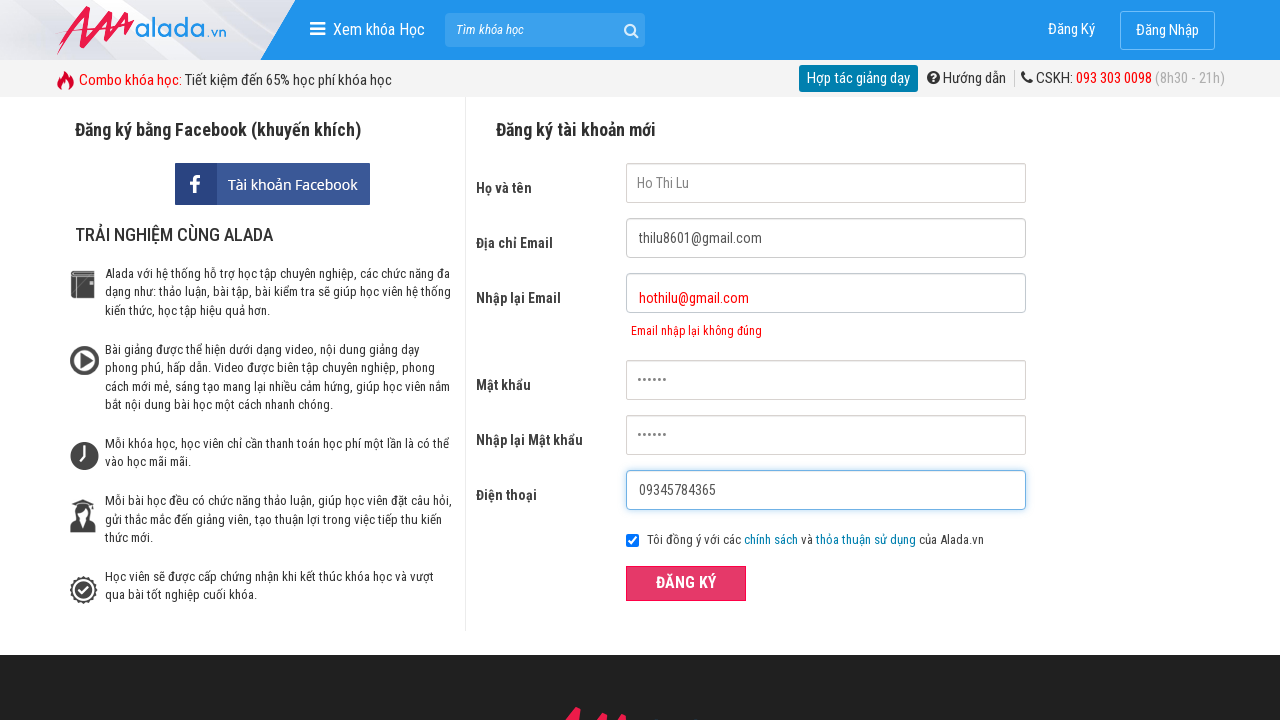

Email confirmation error message appeared
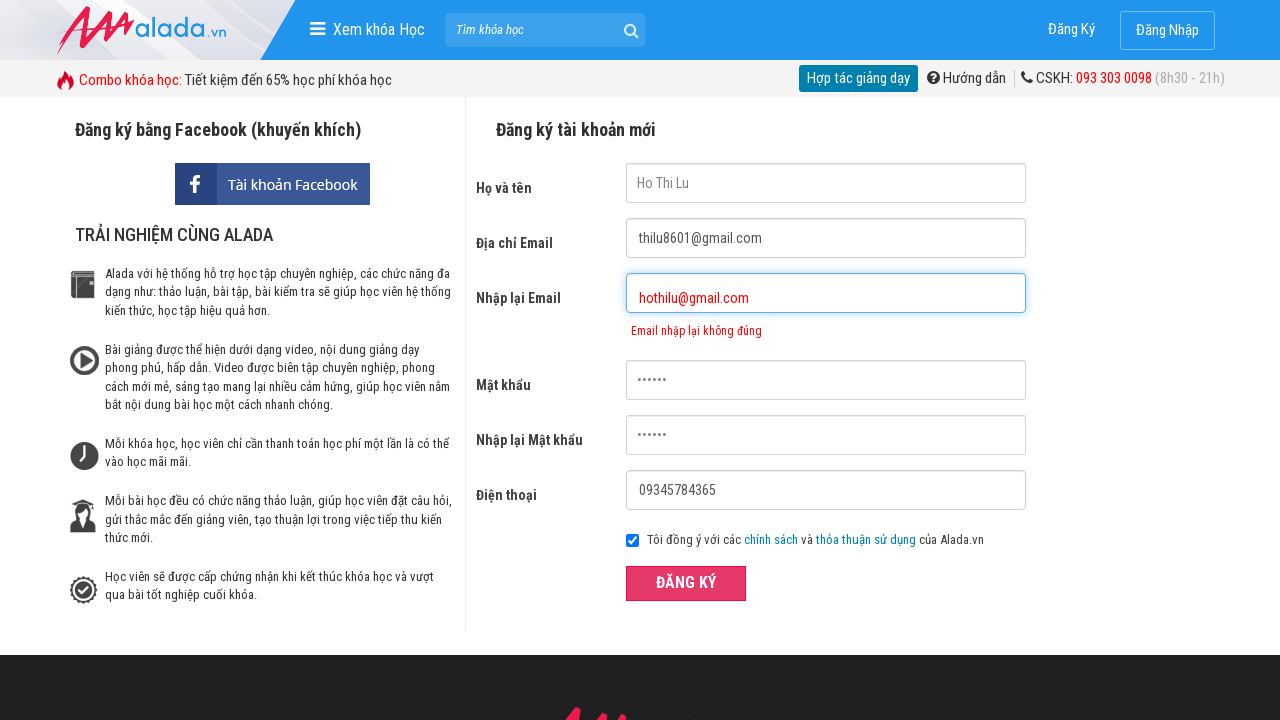

Verified error message 'Email nhập lại không đúng' is displayed for mismatched confirmation email
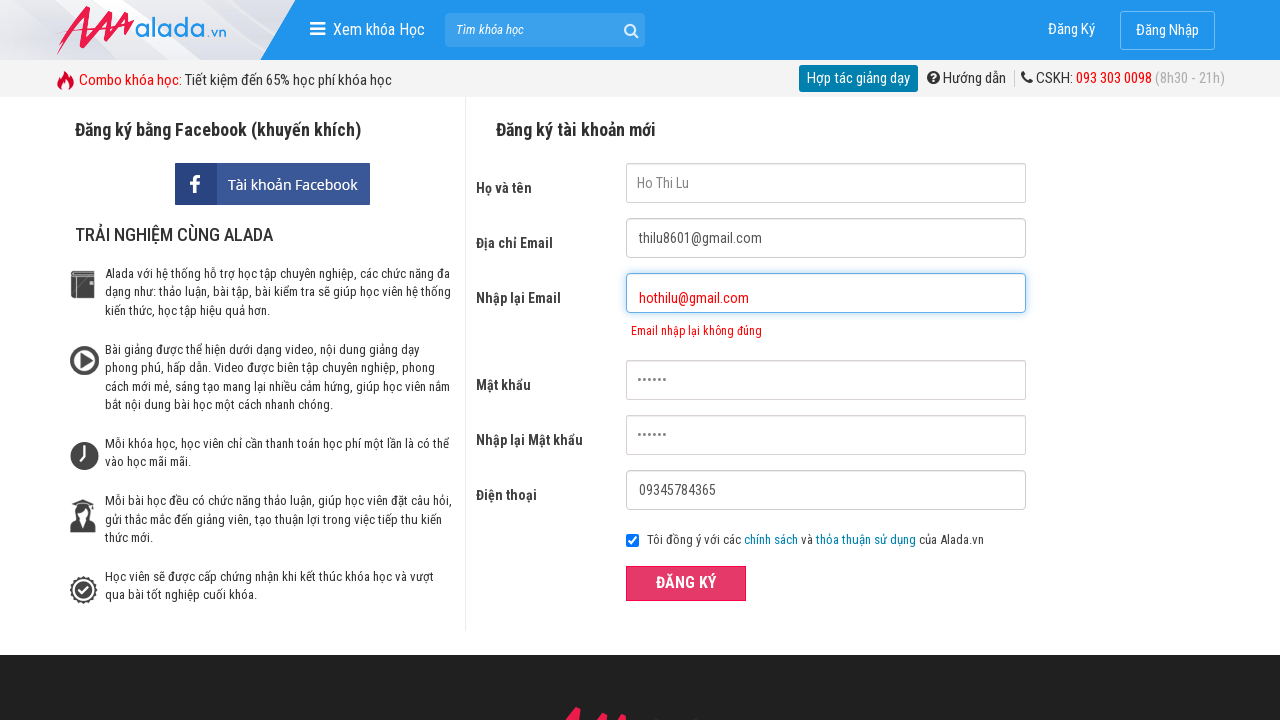

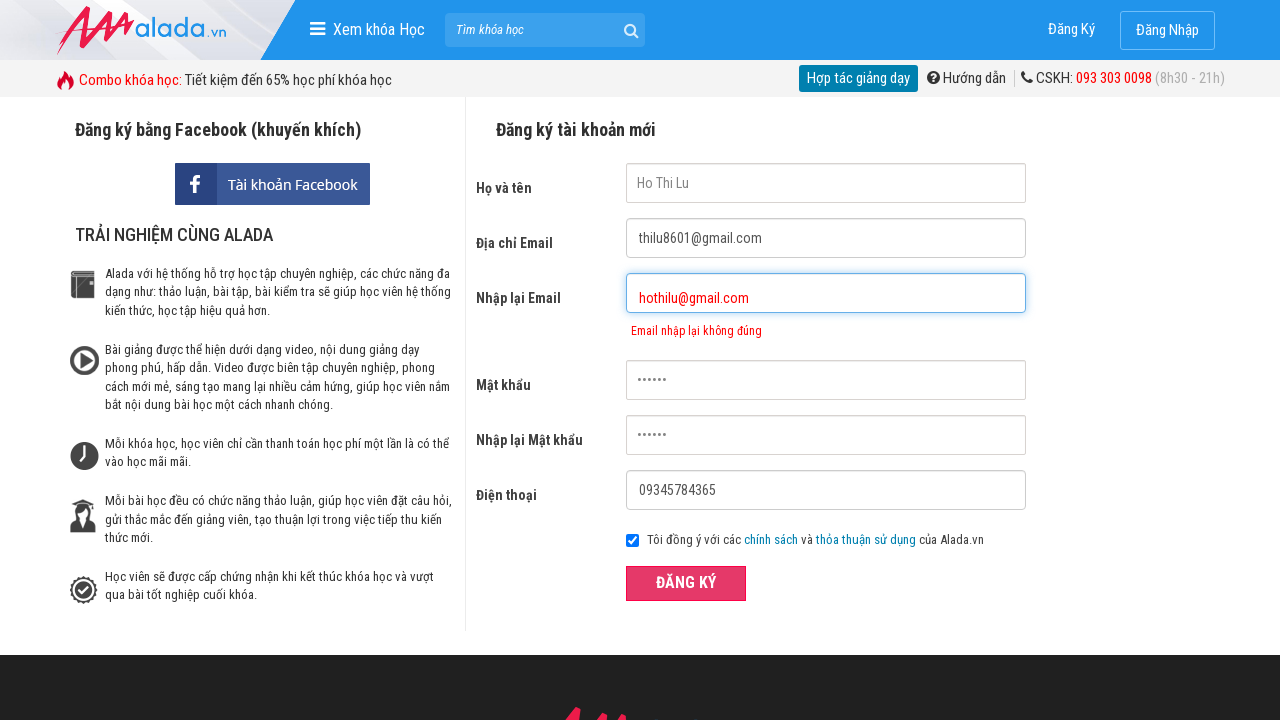